Tests the e-commerce flow of selecting a laptop category, choosing a specific laptop model, and adding it to cart on the Demoblaze demo site

Starting URL: https://demoblaze.com/index.html#%22

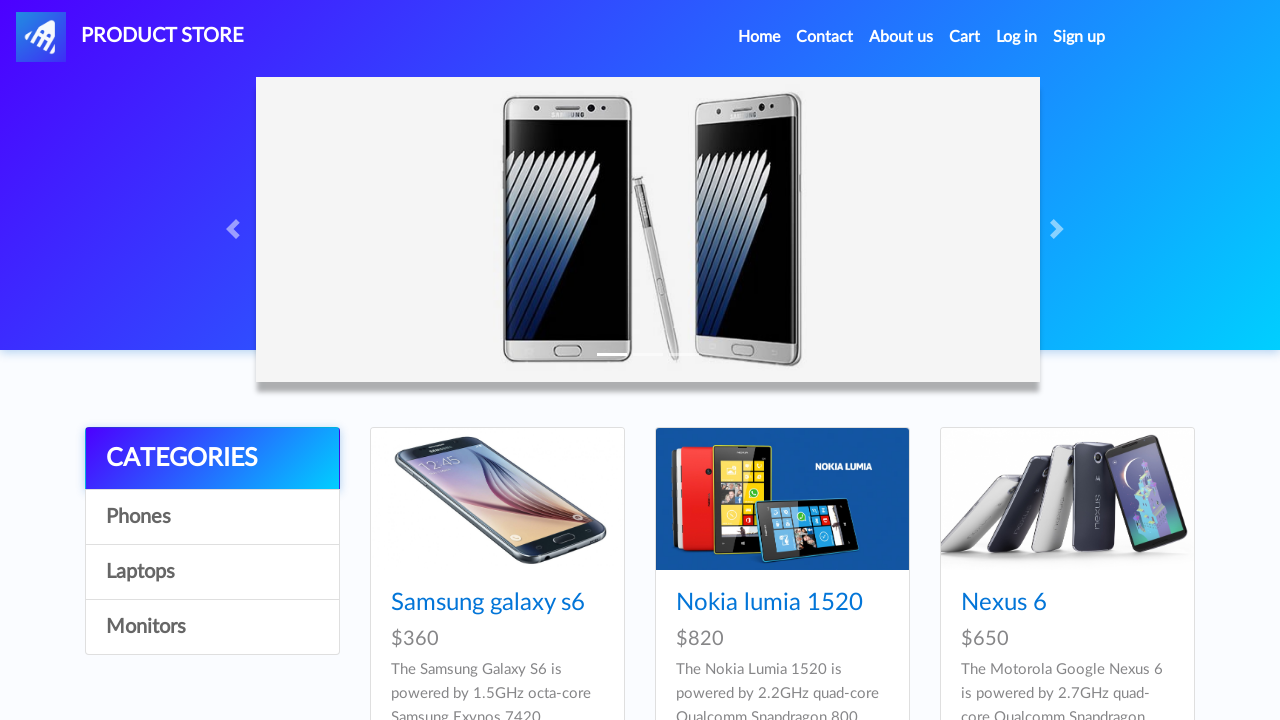

Clicked on Laptops category at (212, 572) on xpath=//a[text()='Laptops']
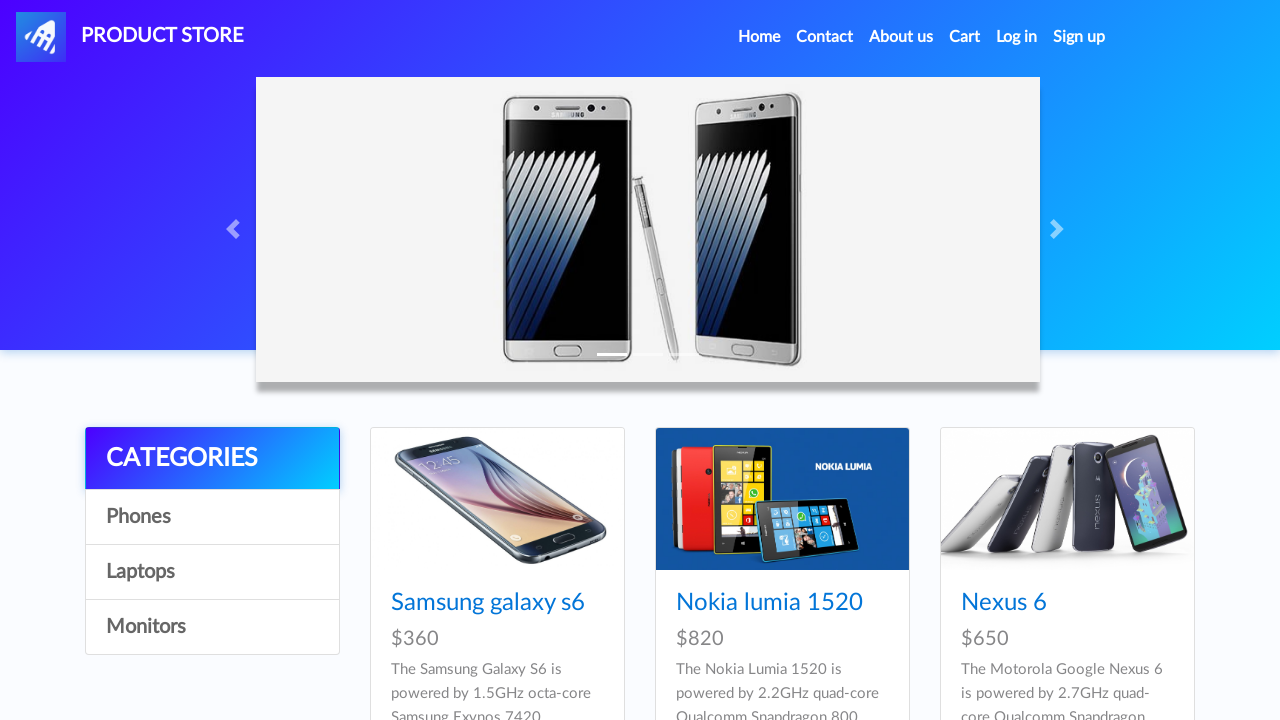

Sony vaio i5 laptop product loaded
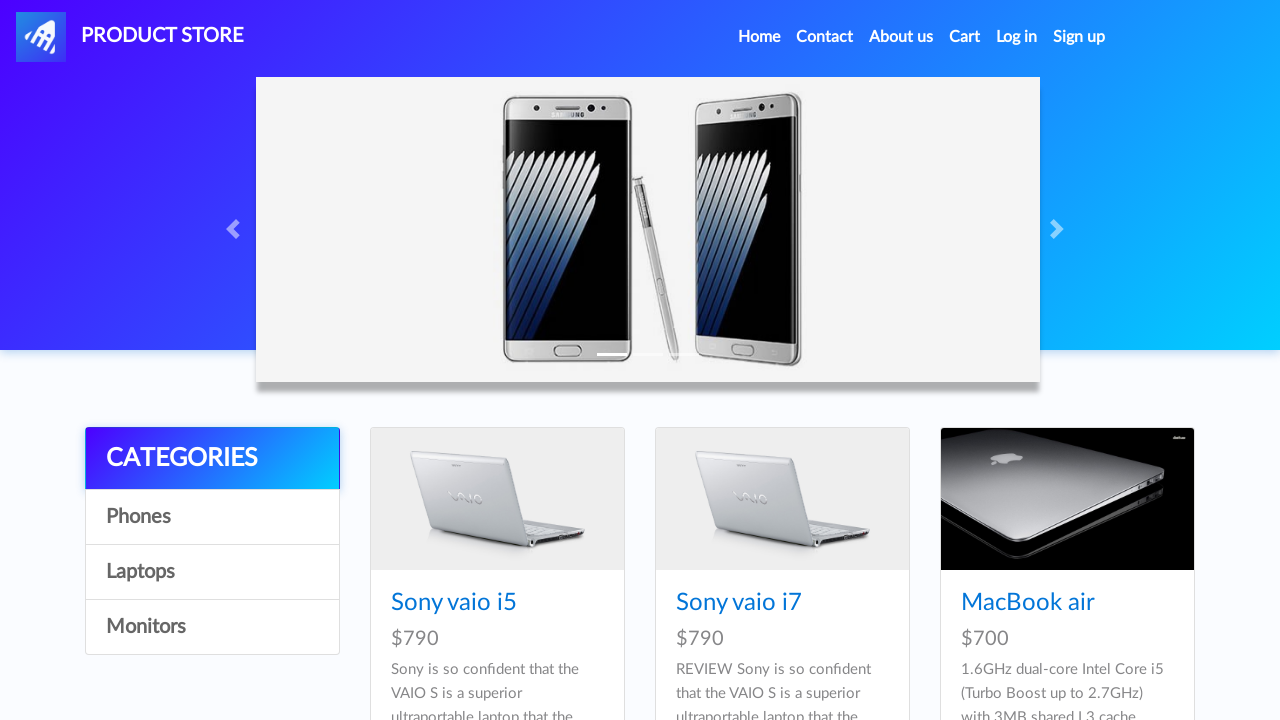

Clicked on Sony vaio i5 laptop model at (454, 603) on xpath=//a[text()='Sony vaio i5']
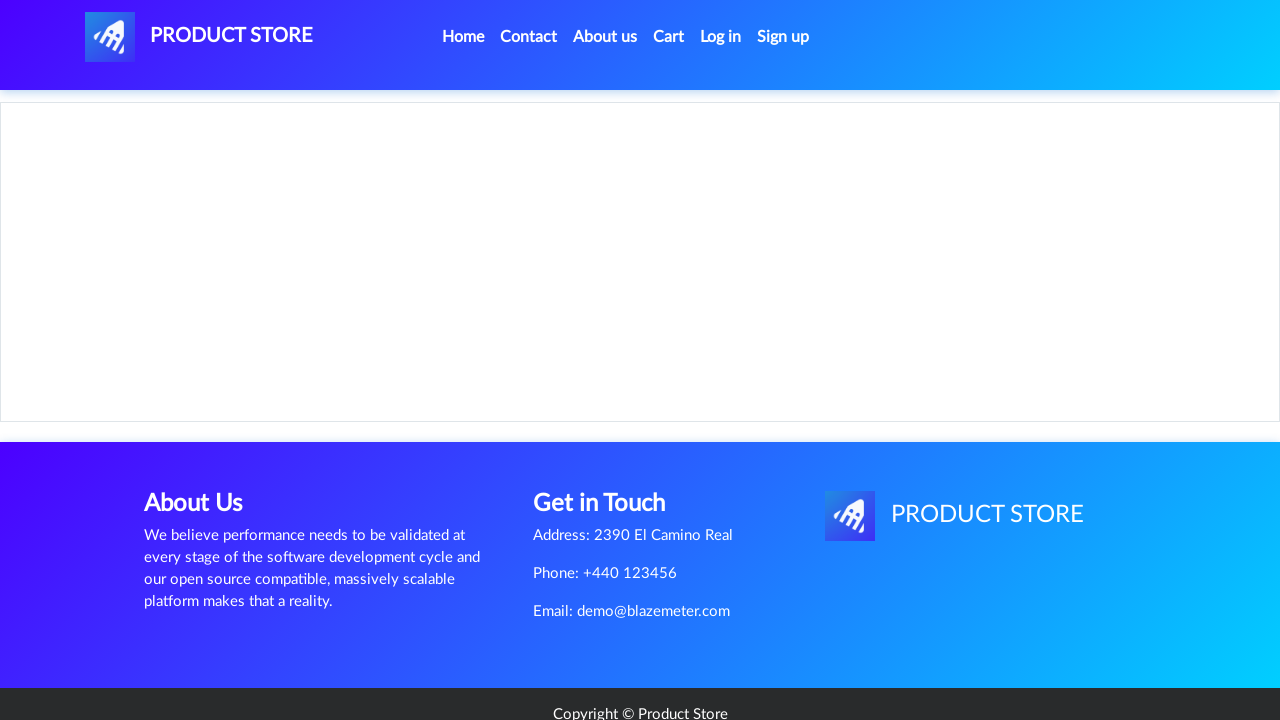

Product details page loaded with Add to cart button
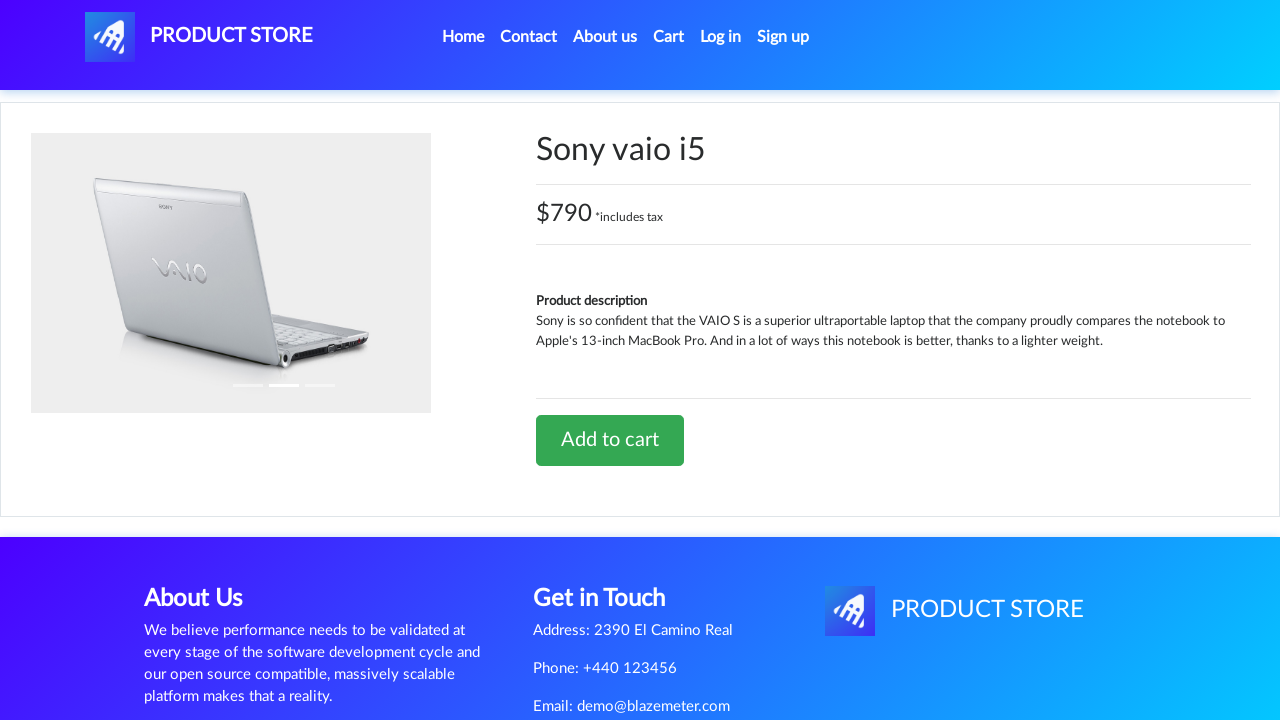

Clicked Add to cart button at (610, 440) on xpath=//a[text()='Add to cart']
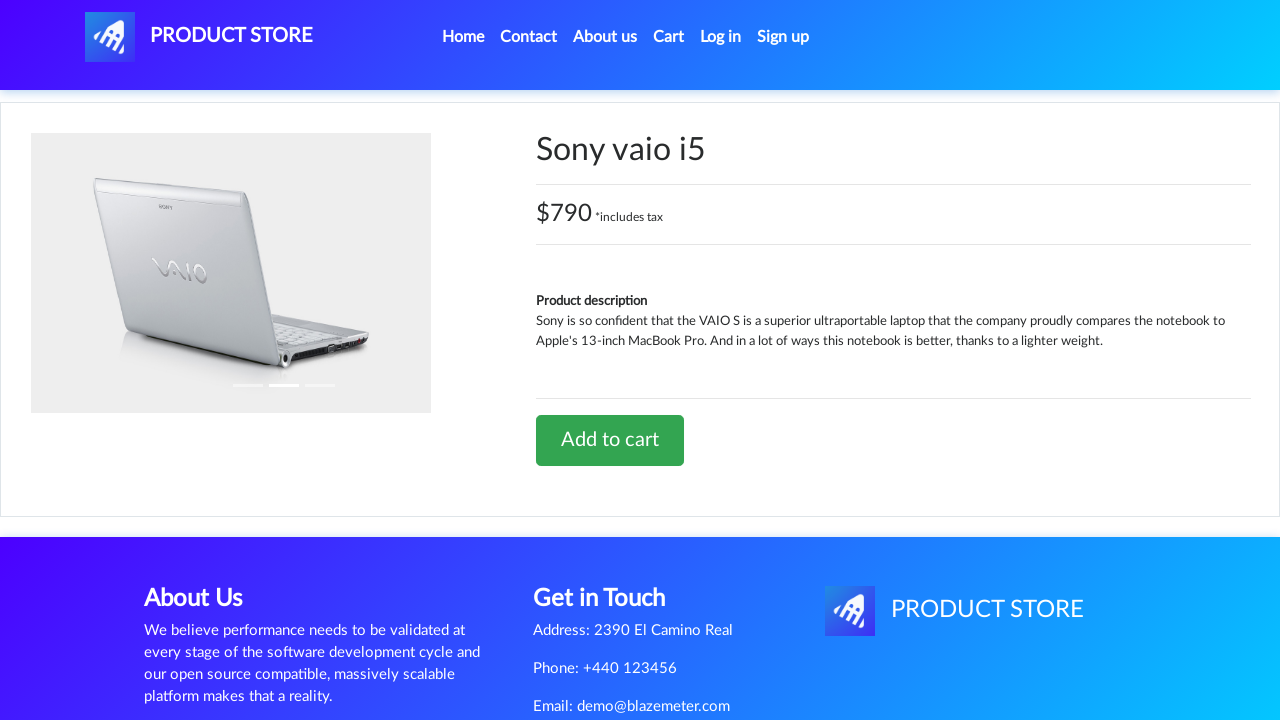

Accepted confirmation alert after adding to cart
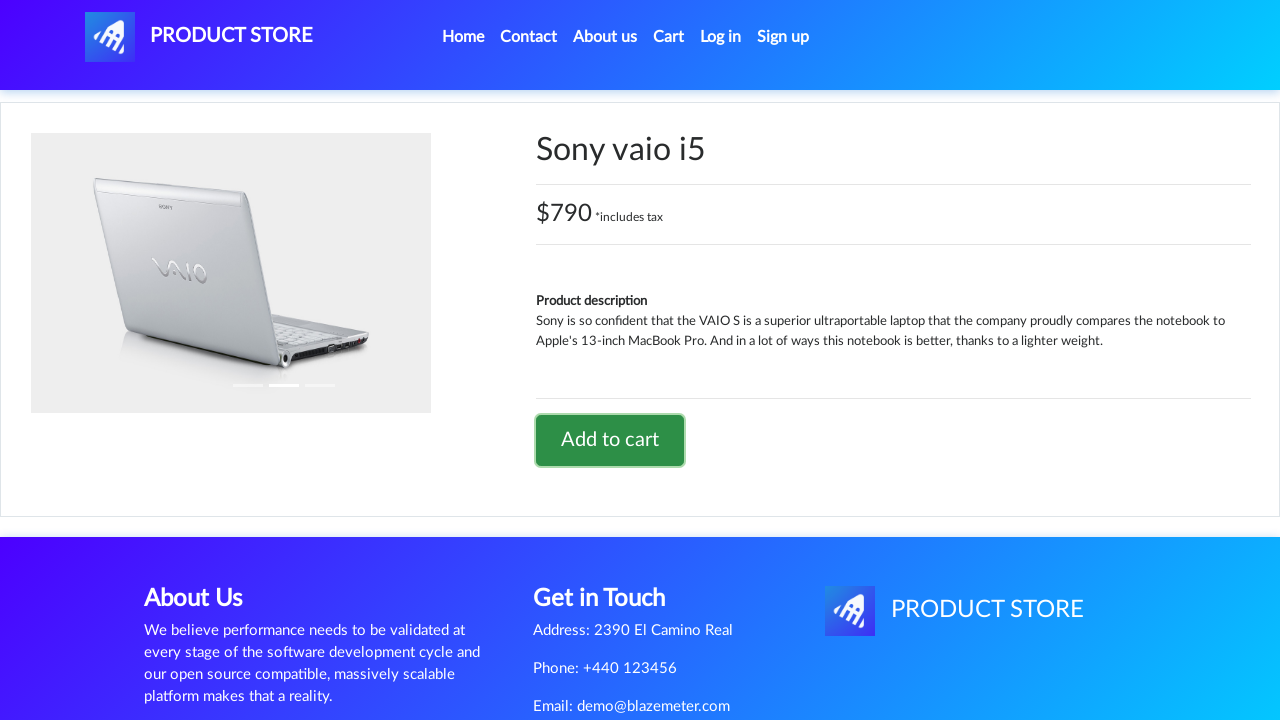

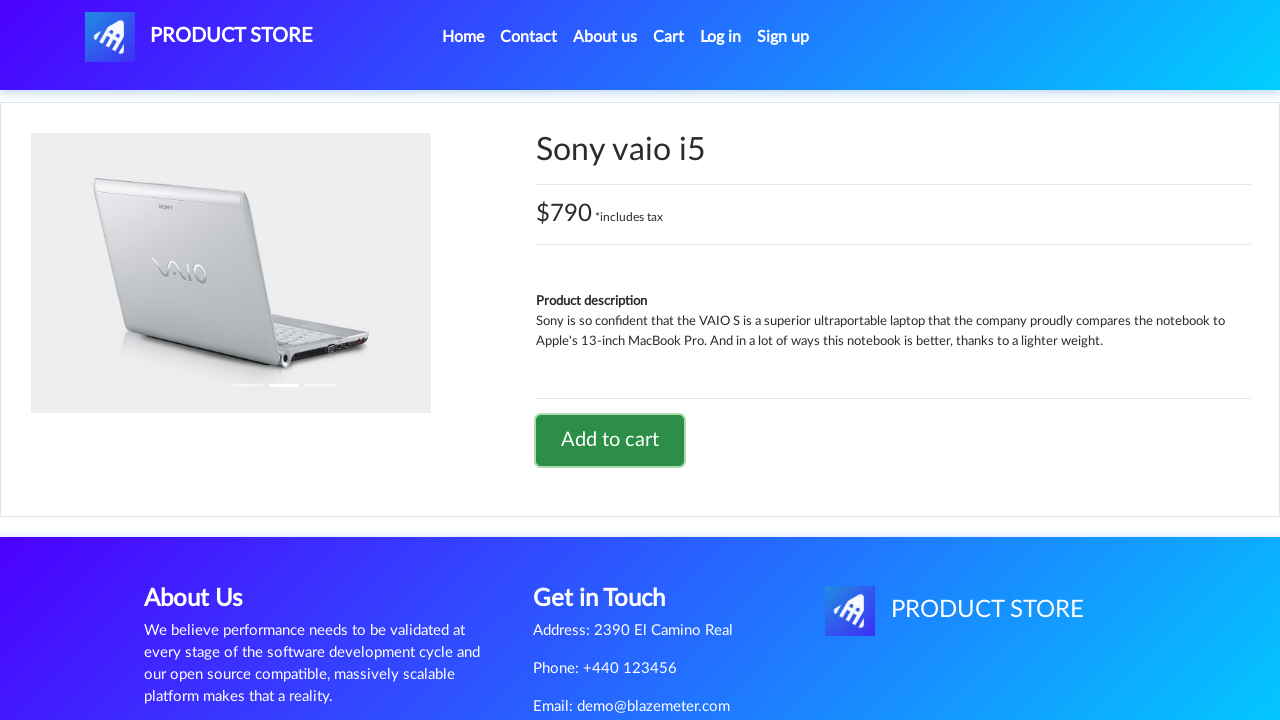